Navigates to the KSRTC (Karnataka State Road Transport Corporation) website and verifies the page loads by checking the page title.

Starting URL: https://ksrtc.in/

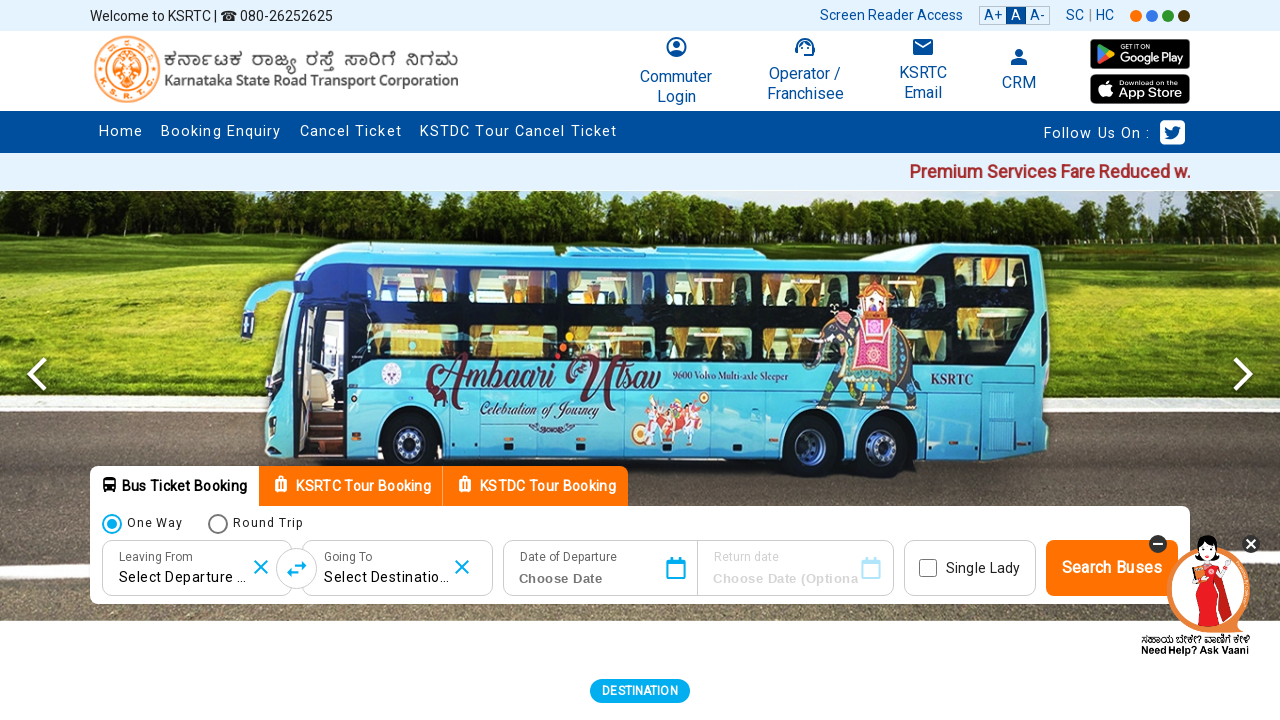

Waited for page to reach domcontentloaded state
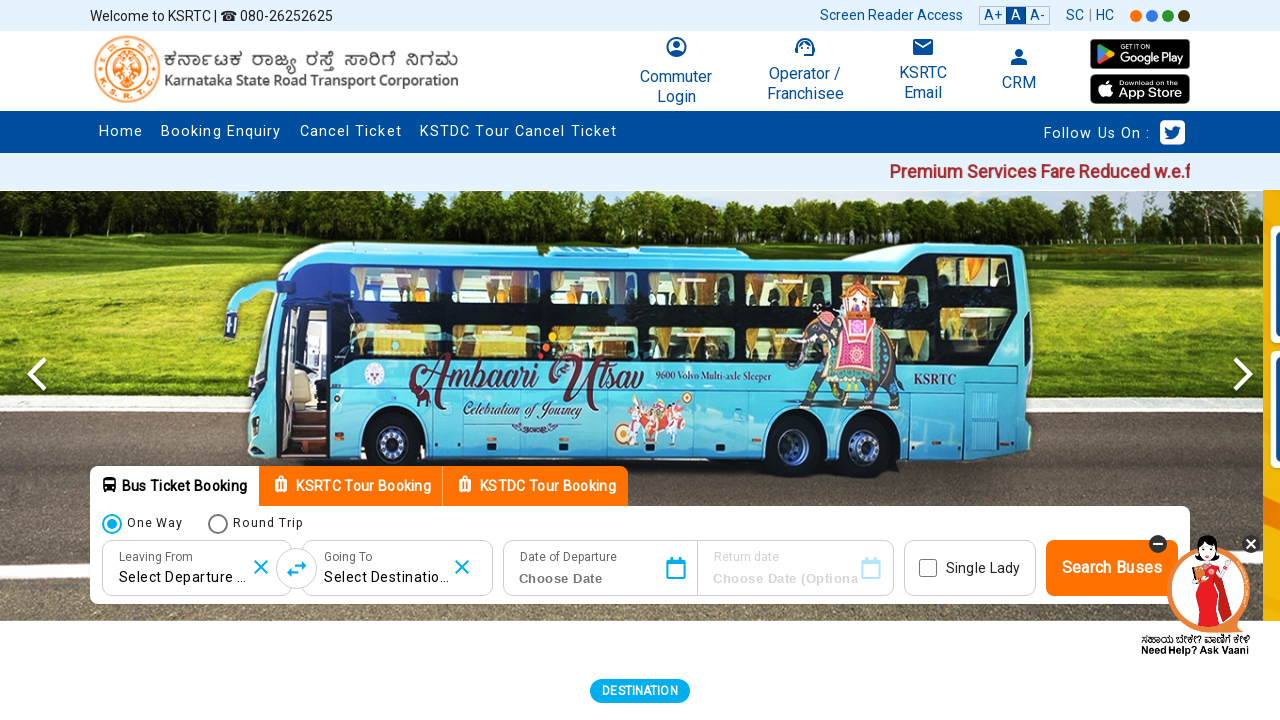

Retrieved page title: Karnataka State Road Transport Corporation - KSRTC
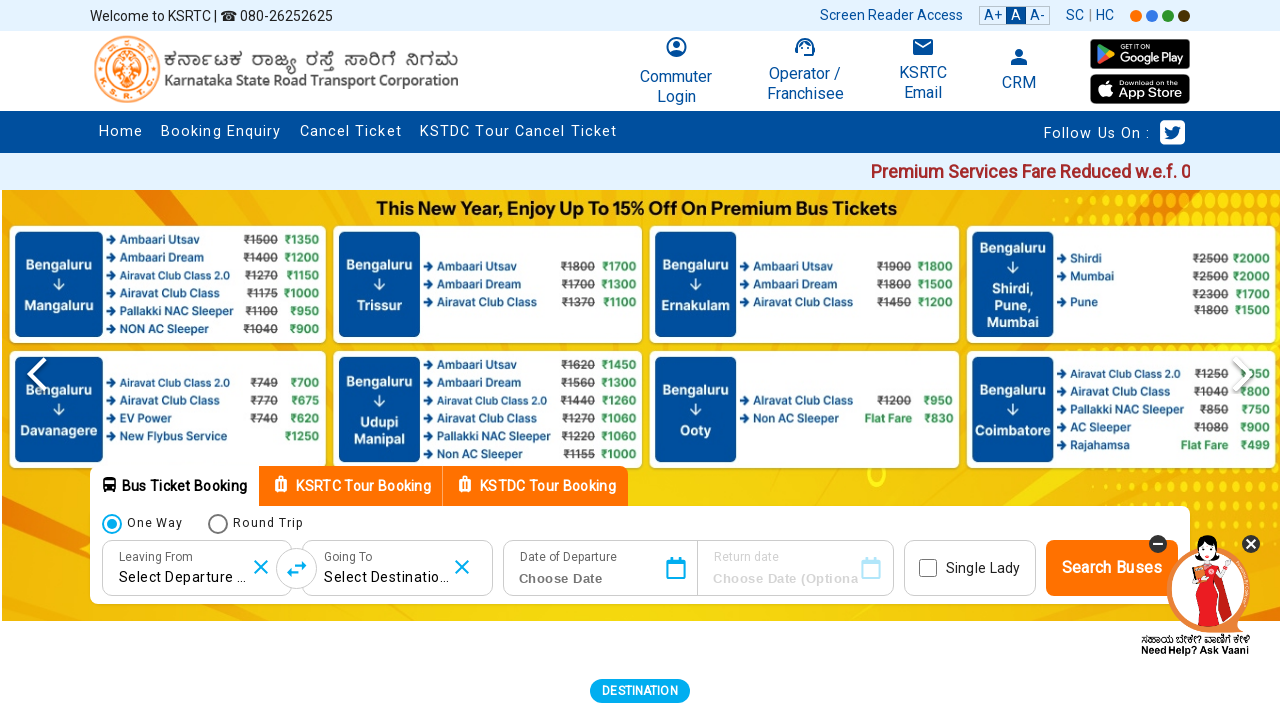

Verified page title is not empty
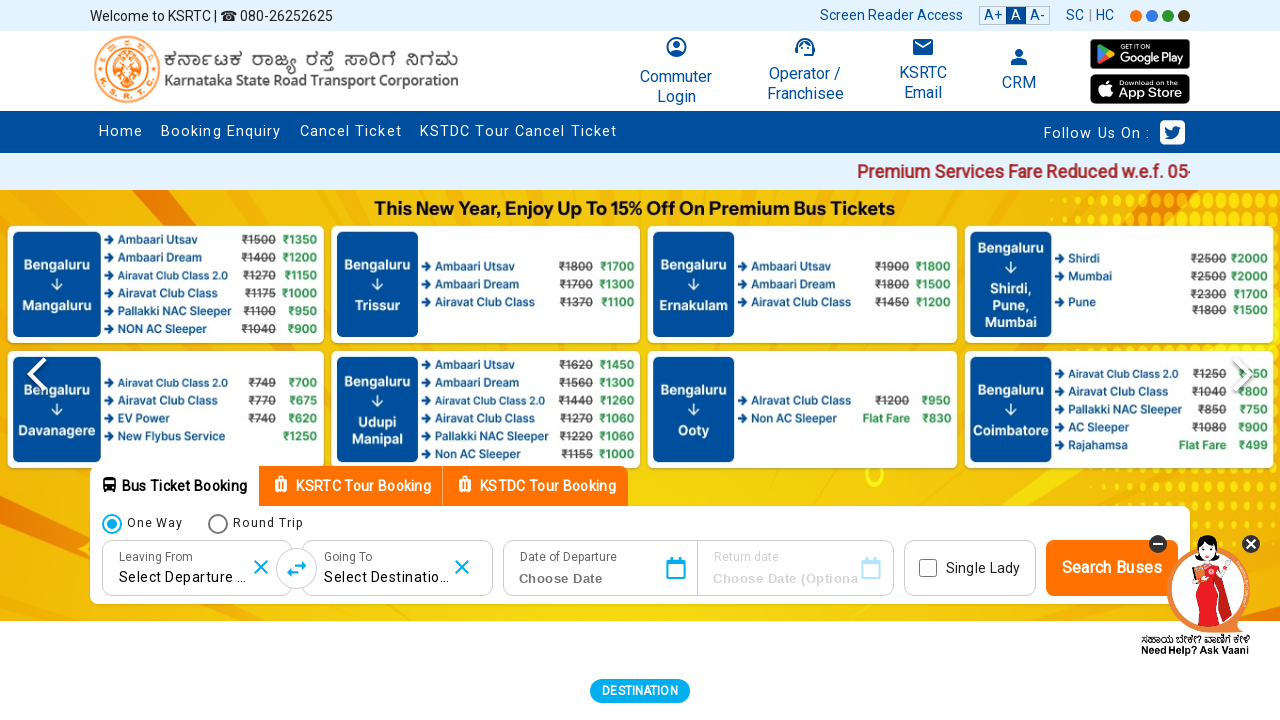

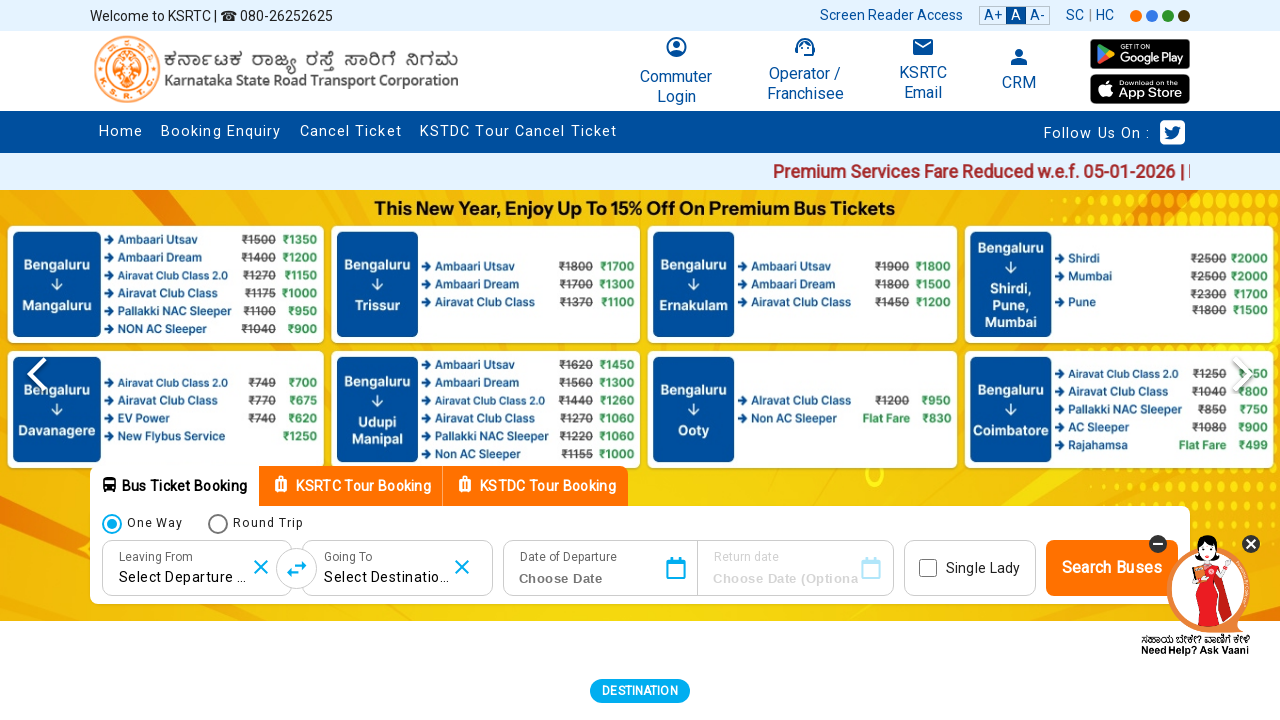